Tests iframe handling by switching to a frame and filling a text input field inside it

Starting URL: https://ui.vision/demo/webtest/frames/

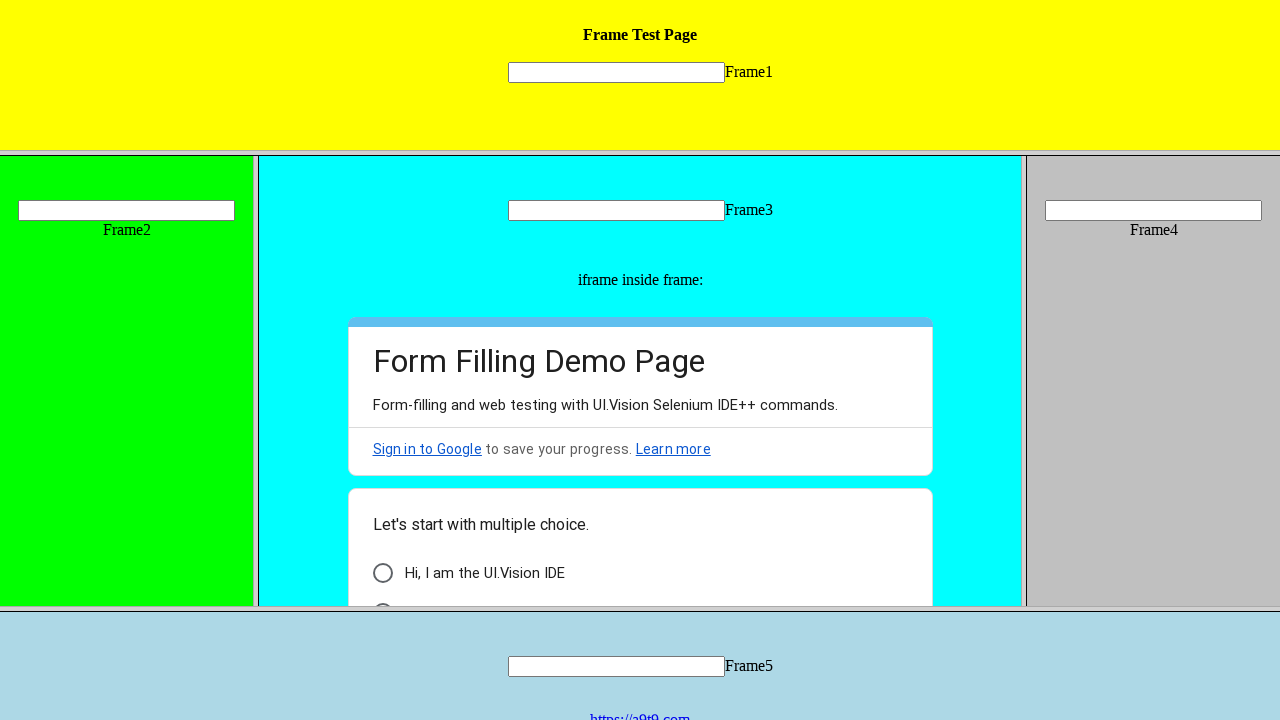

Located iframe with src='frame_1.html'
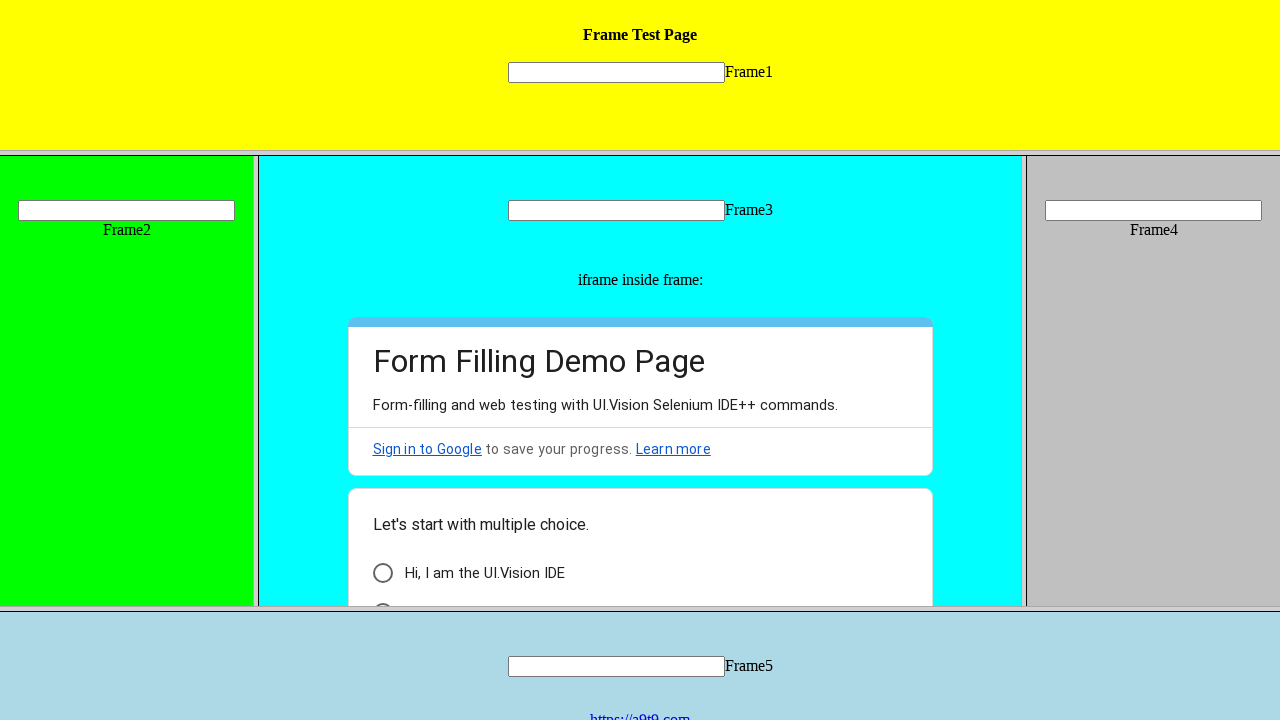

Filled text input field inside iframe with 'Testing' on frame[src='frame_1.html'] >> internal:control=enter-frame >> input[name='mytext1
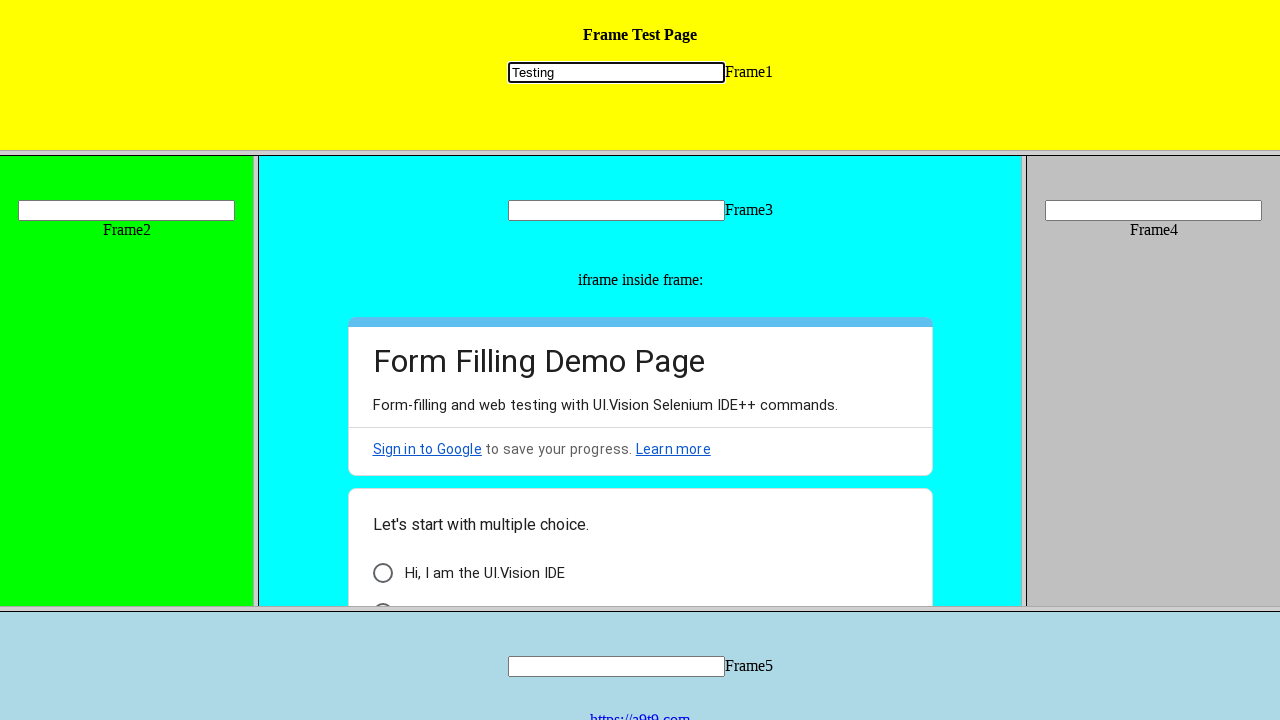

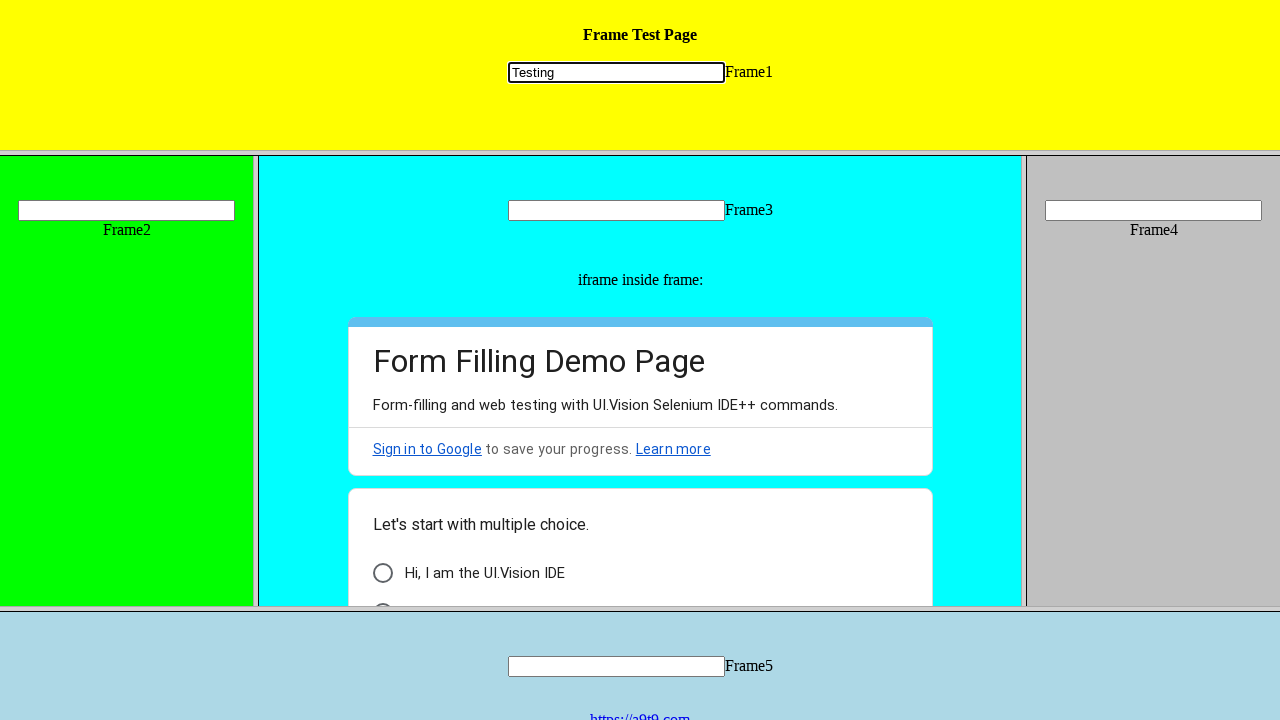